Tests pressing the tab key without targeting a specific element and verifies that the page correctly displays which key was pressed.

Starting URL: http://the-internet.herokuapp.com/key_presses

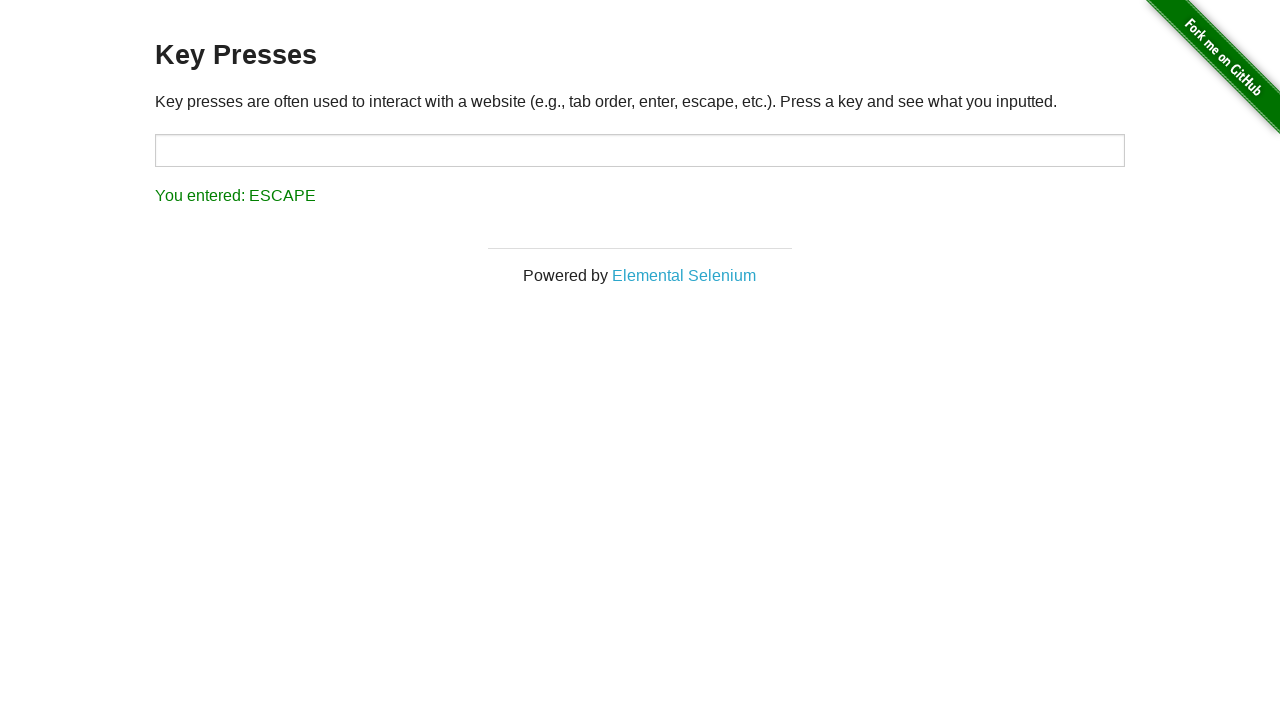

Pressed the Tab key on the page
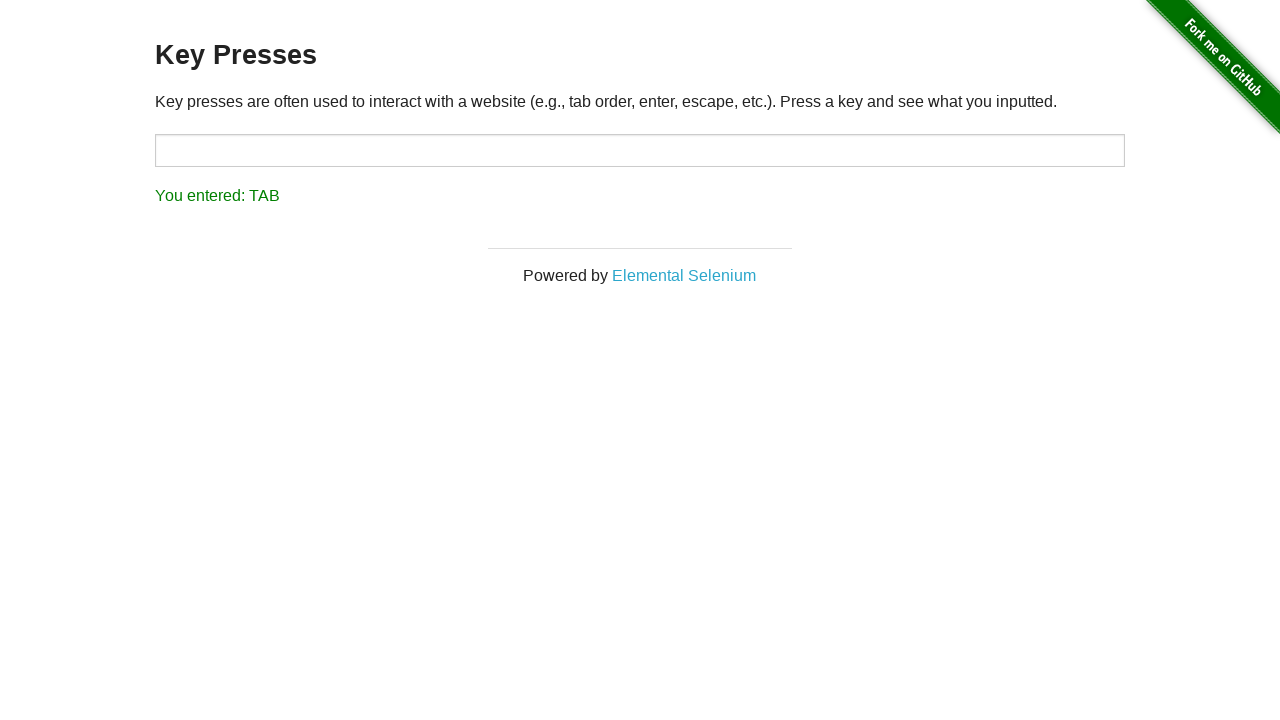

Waited for result element to appear
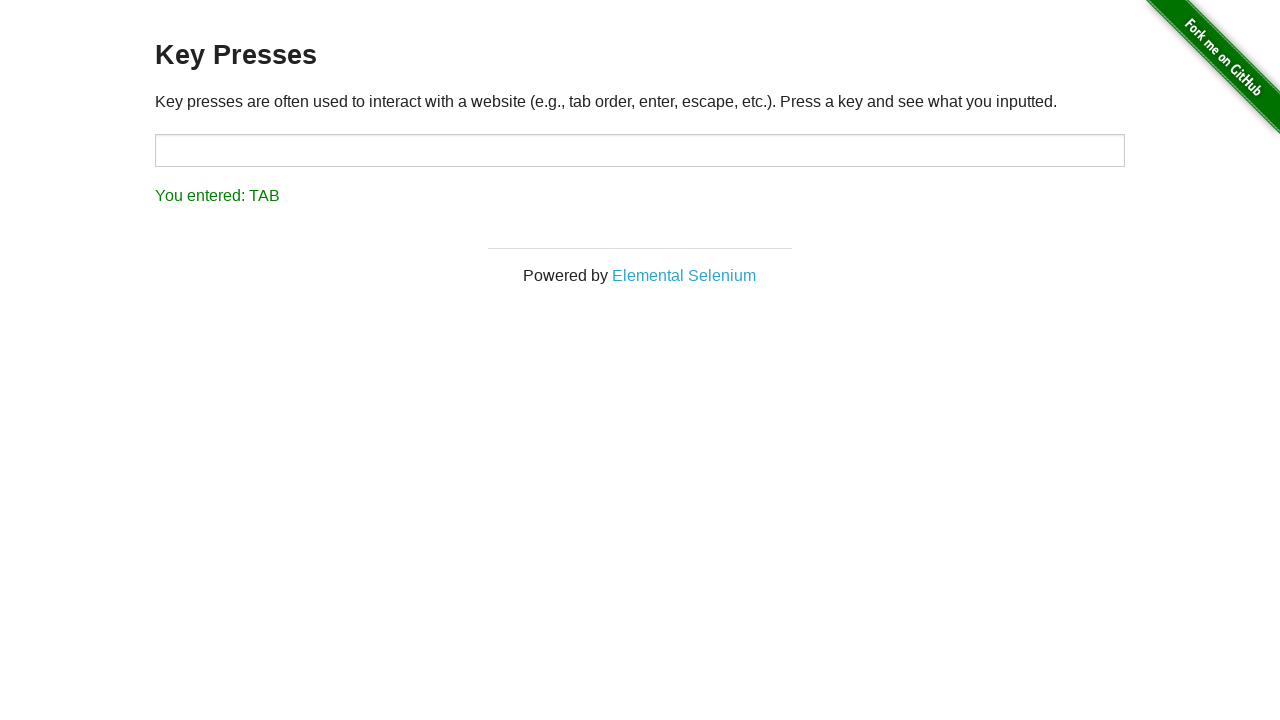

Retrieved result text content
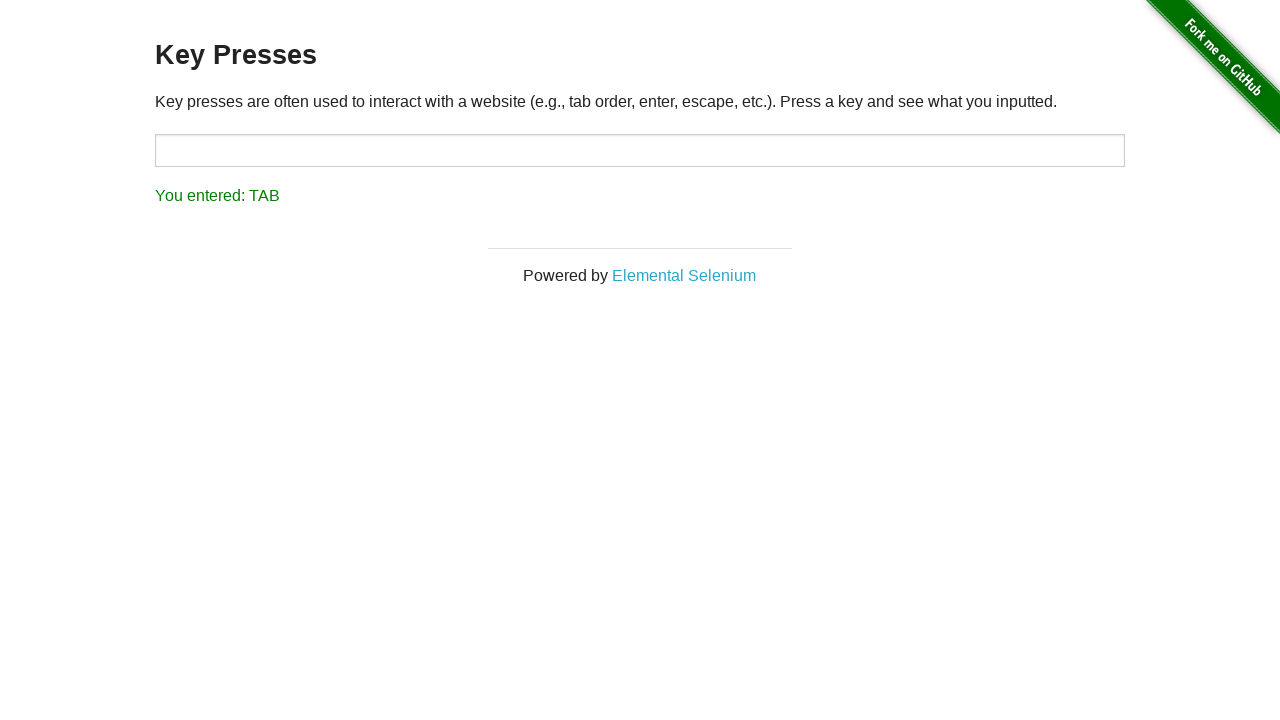

Verified that result text displays 'You entered: TAB'
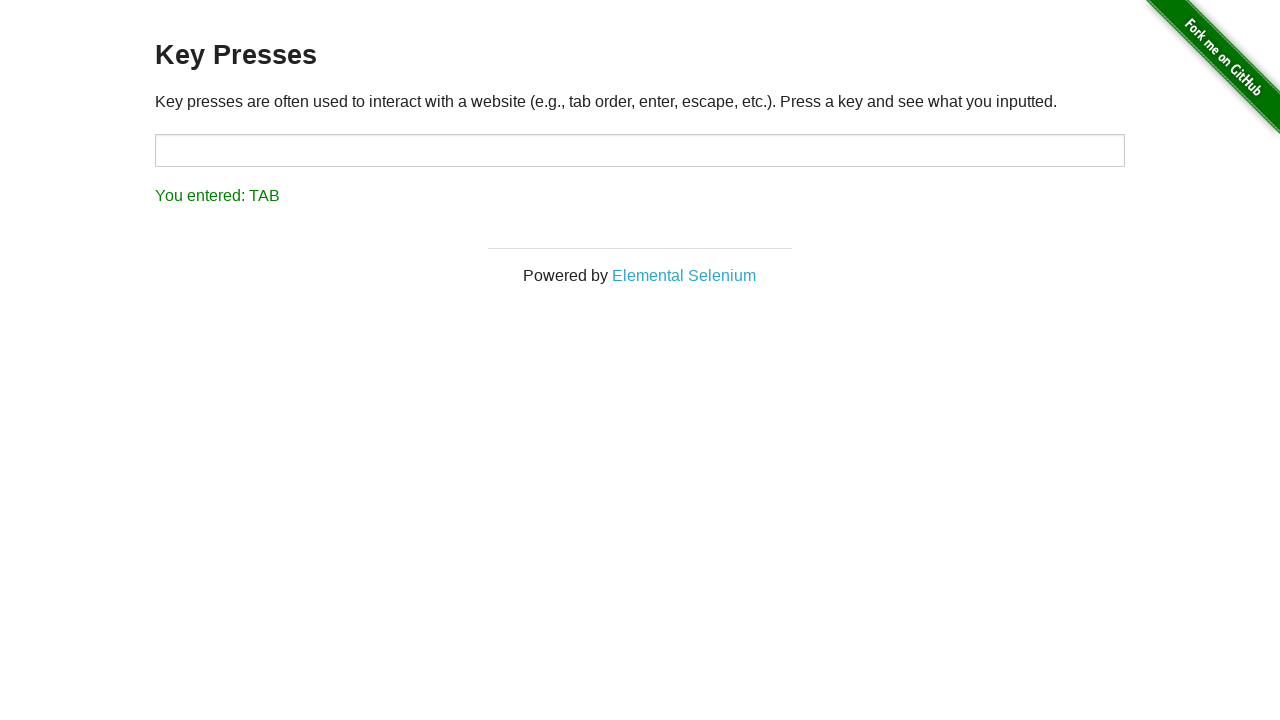

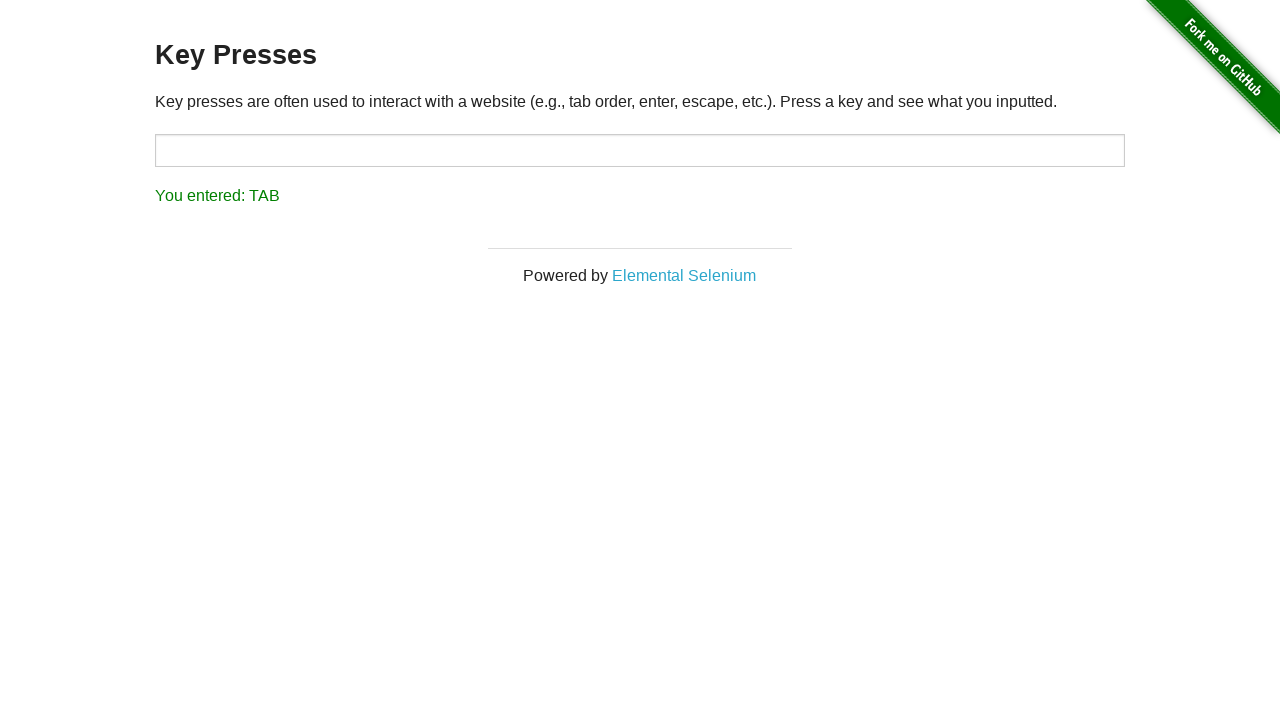